Tests the Todd the Hedgehog product details by clicking on the product and interacting with multiple style picker options

Starting URL: https://ilarionhalushka.github.io/jekyll-ecommerce-demo/

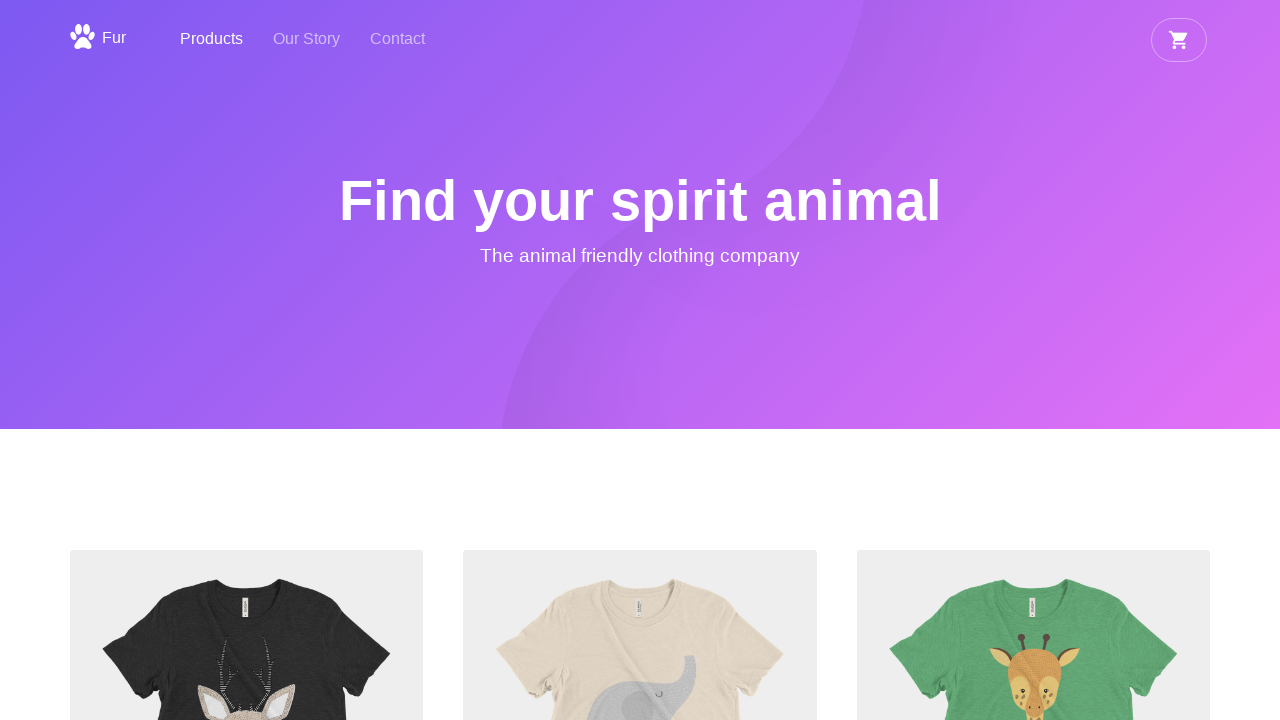

Clicked on 'Todd the Hedgehog' product heading at (247, 361) on internal:role=heading[name="Todd the Hedgehog"i] >> nth=0
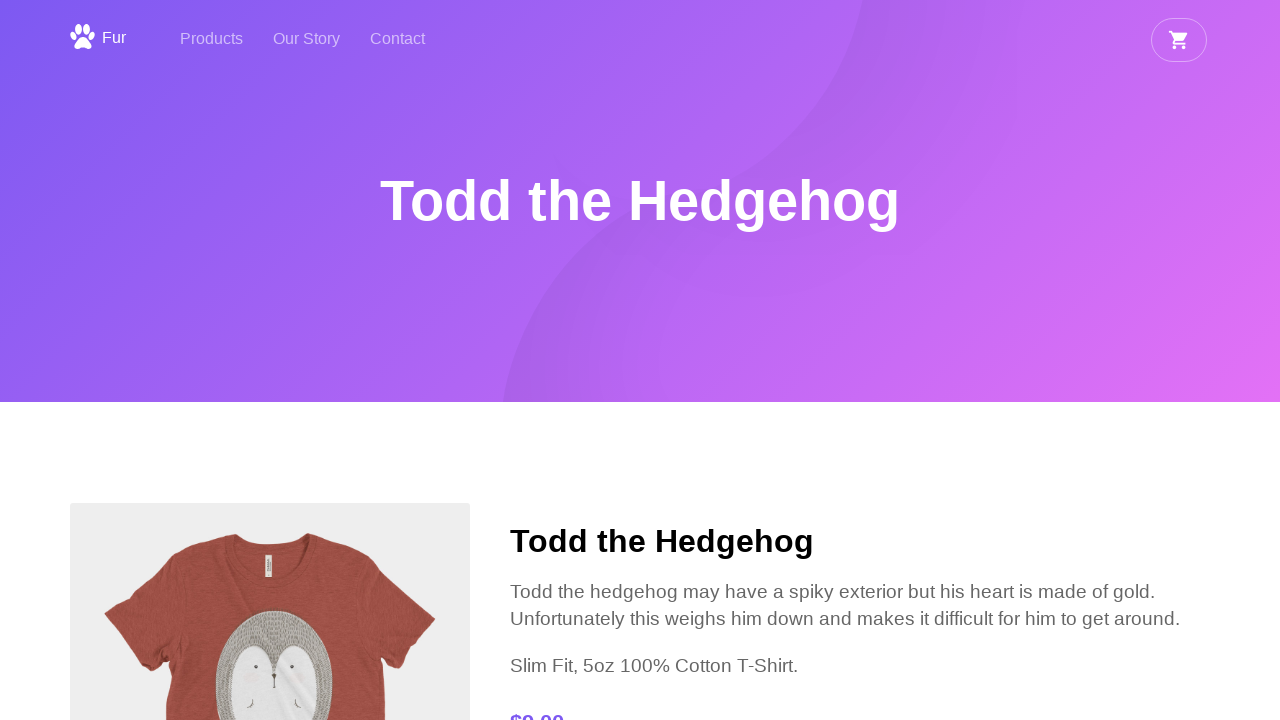

Clicked on style picker option 2 at (403, 360) on .style-picker > div:nth-child(2)
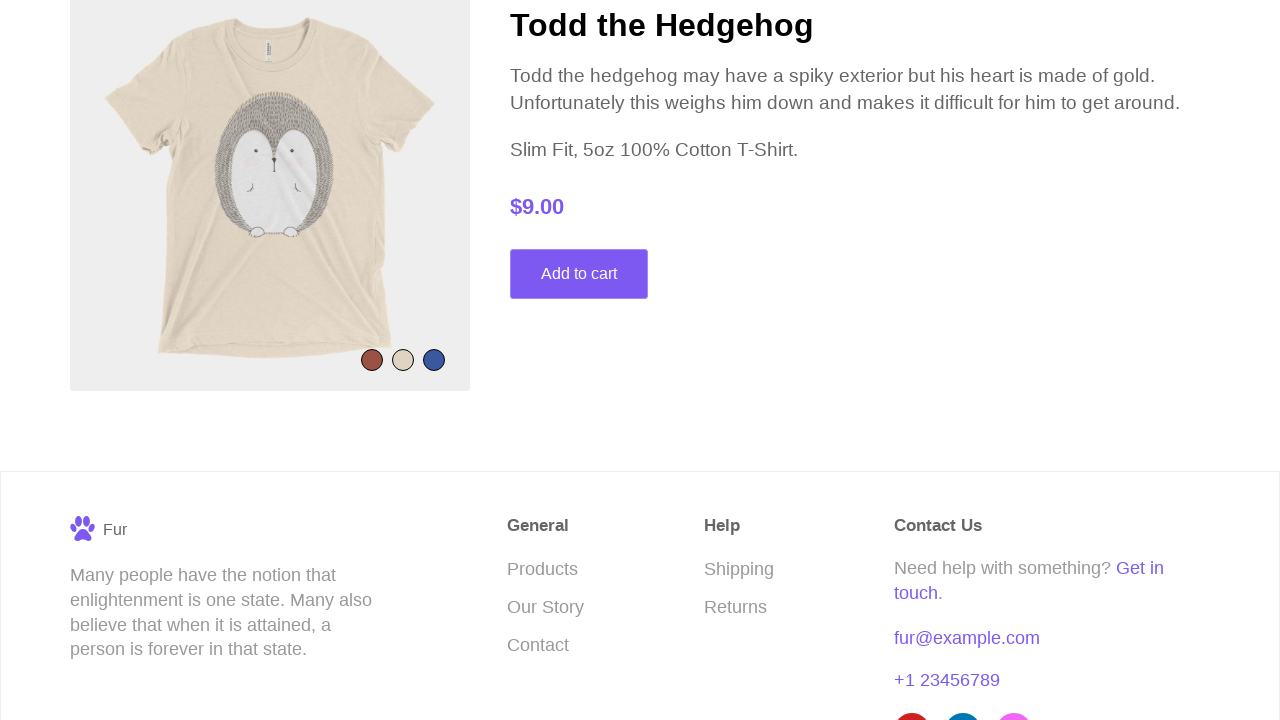

Clicked on style picker option 3 at (434, 360) on .style-picker > div:nth-child(3)
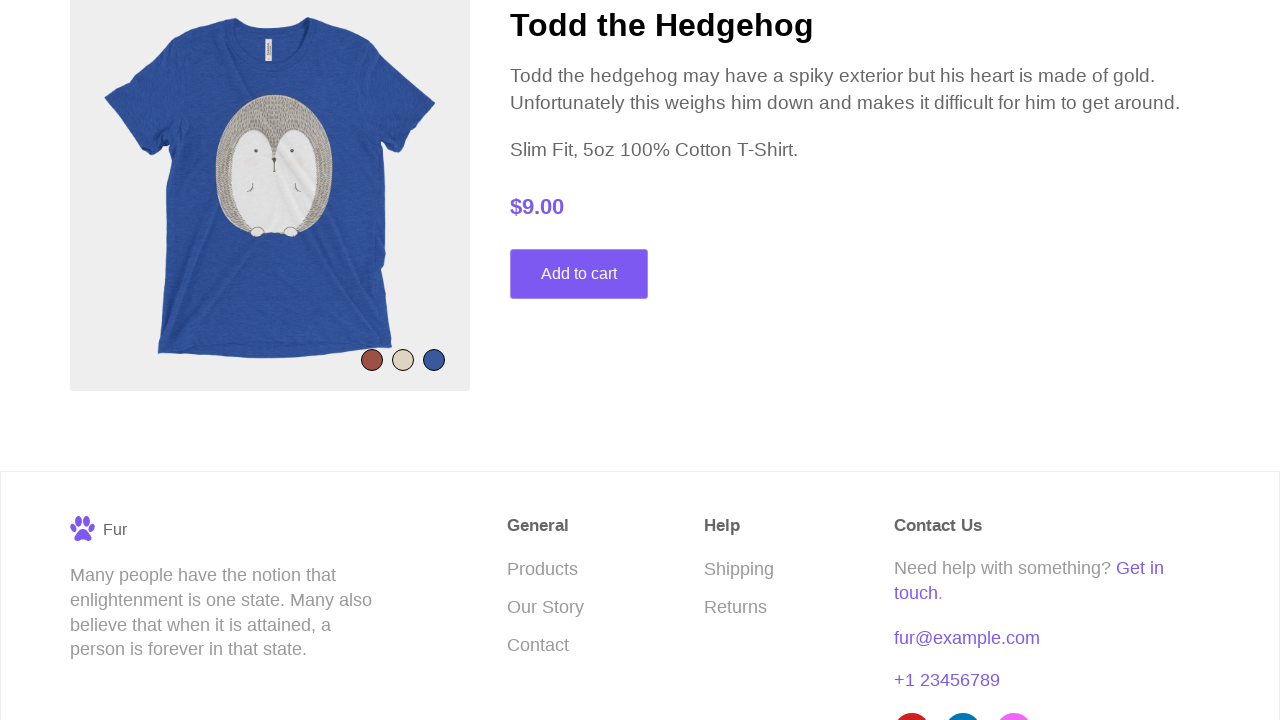

Clicked on first style picker option at (372, 360) on .style-picker > div >> nth=0
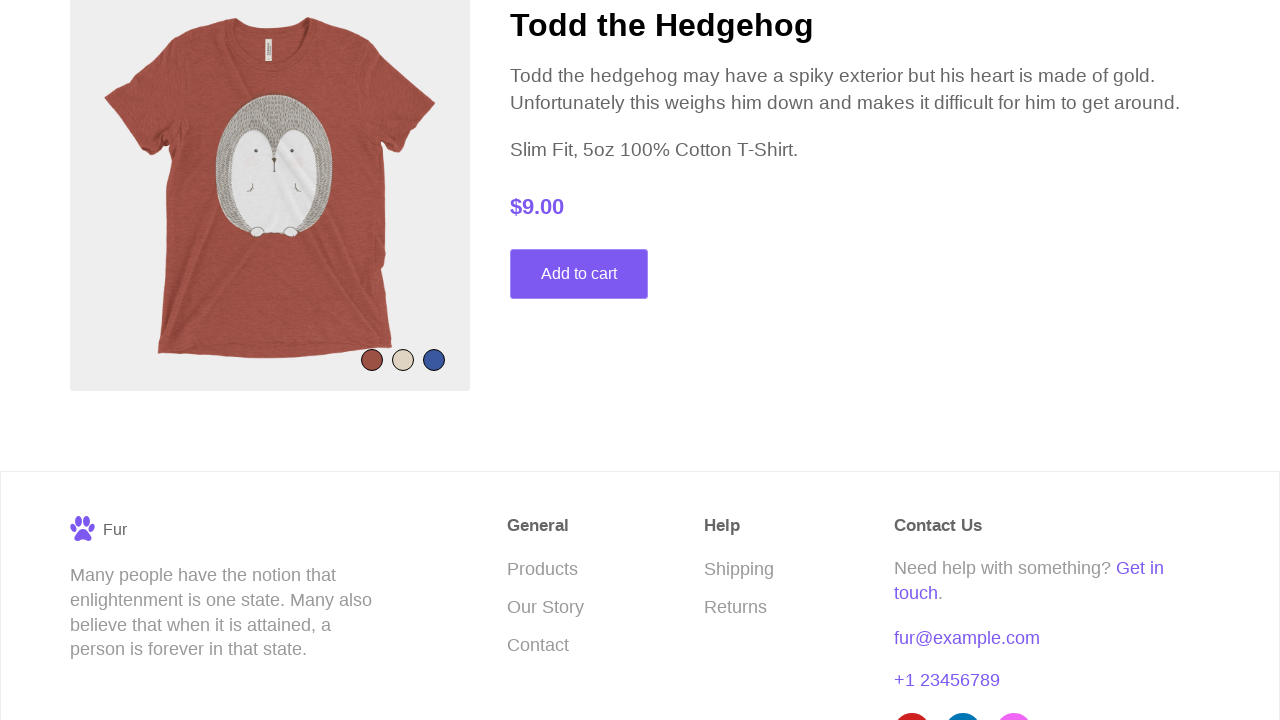

Button element became visible
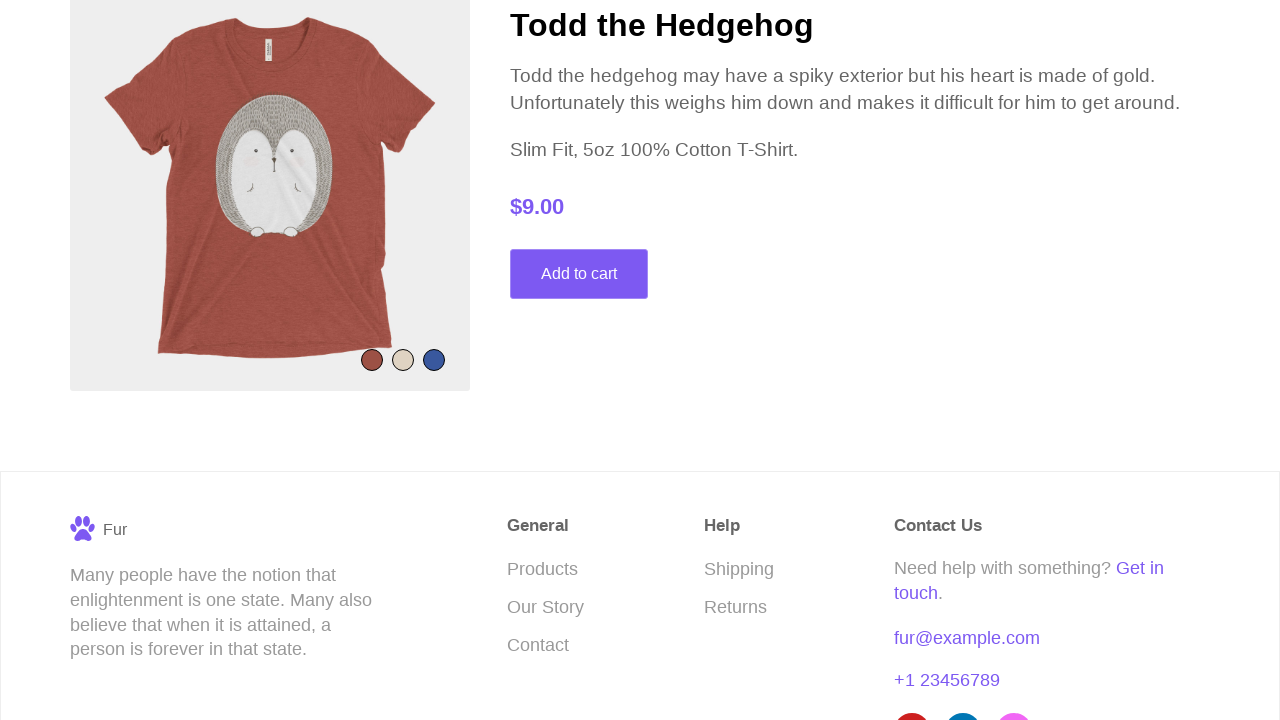

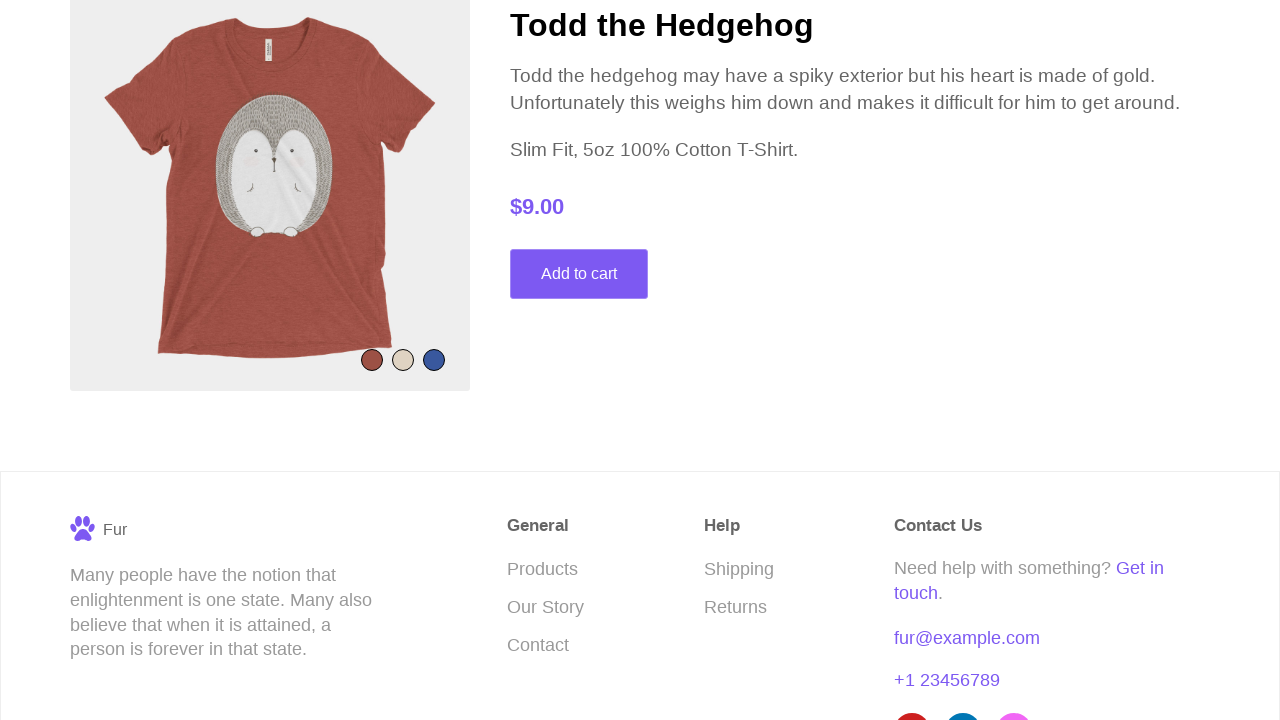